Tests jQuery UI datepicker by opening calendar inside iframe and selecting a date

Starting URL: https://jqueryui.com/datepicker/

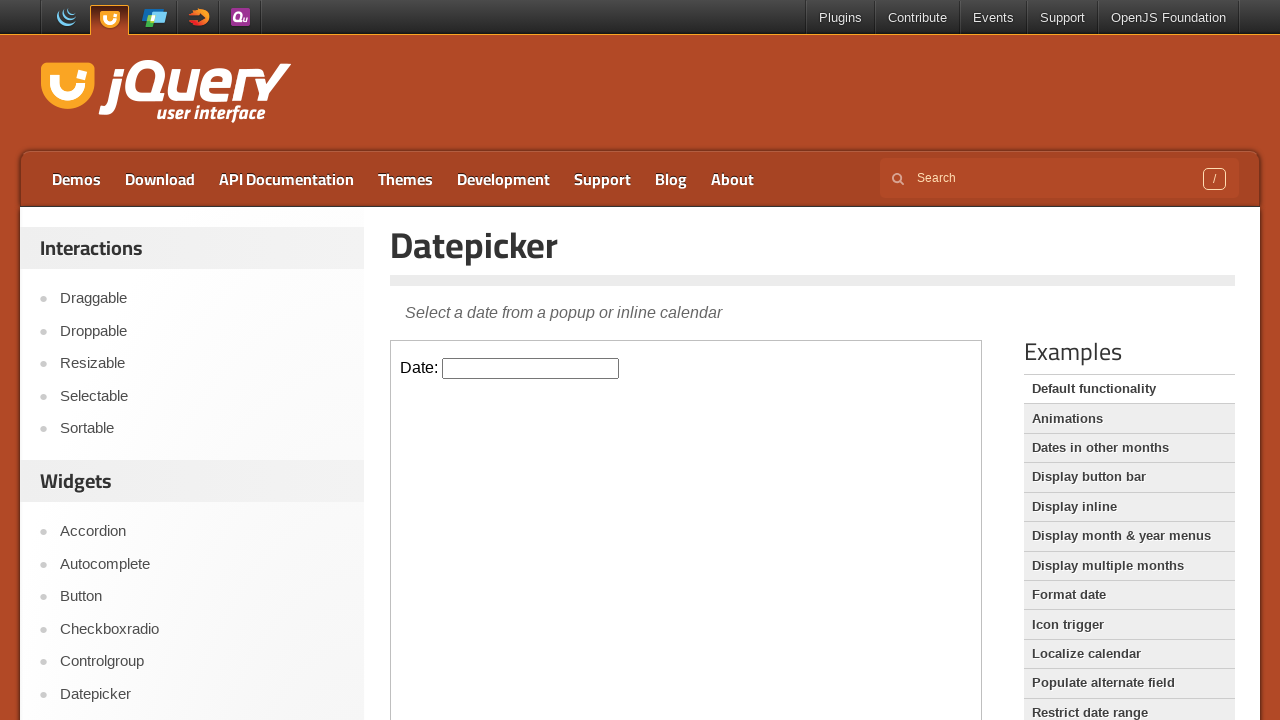

Located the datepicker demo iframe
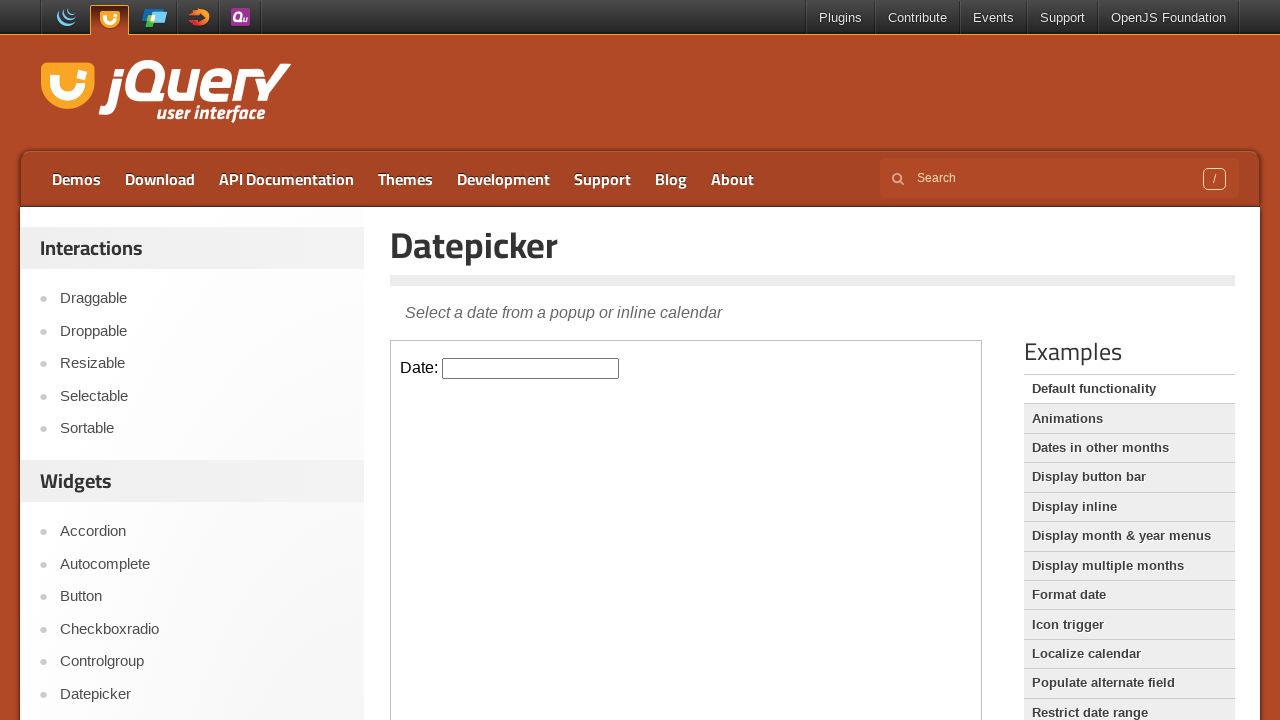

Clicked the datepicker input field to open the calendar at (531, 368) on xpath=//iframe[contains(@src,'datepicker')] >> internal:control=enter-frame >> x
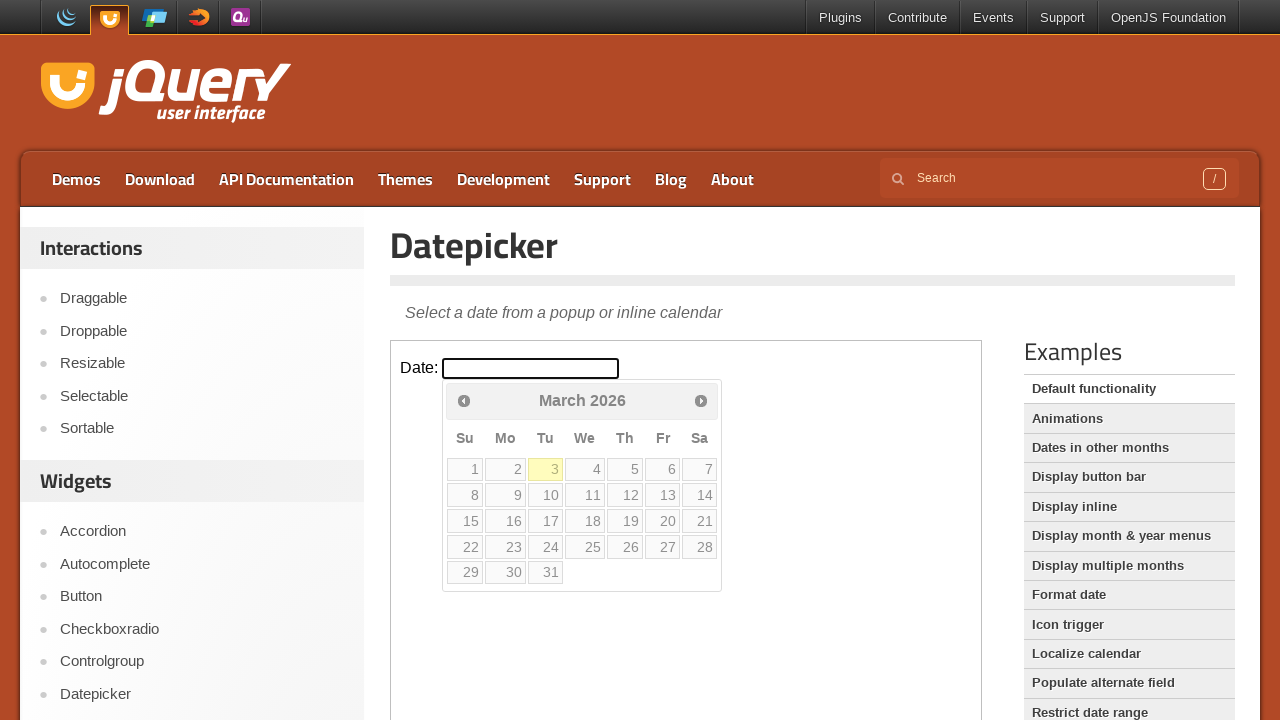

Selected day 15 from the jQuery UI datepicker calendar at (465, 521) on xpath=//iframe[contains(@src,'datepicker')] >> internal:control=enter-frame >> x
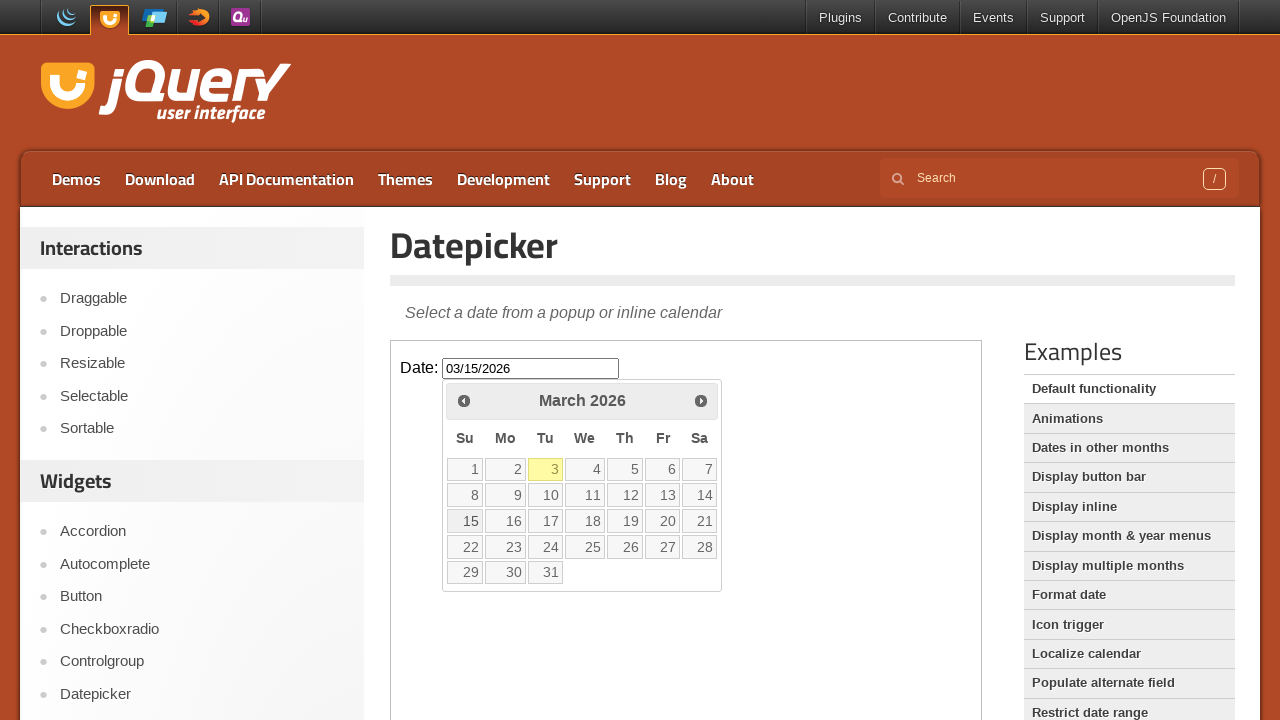

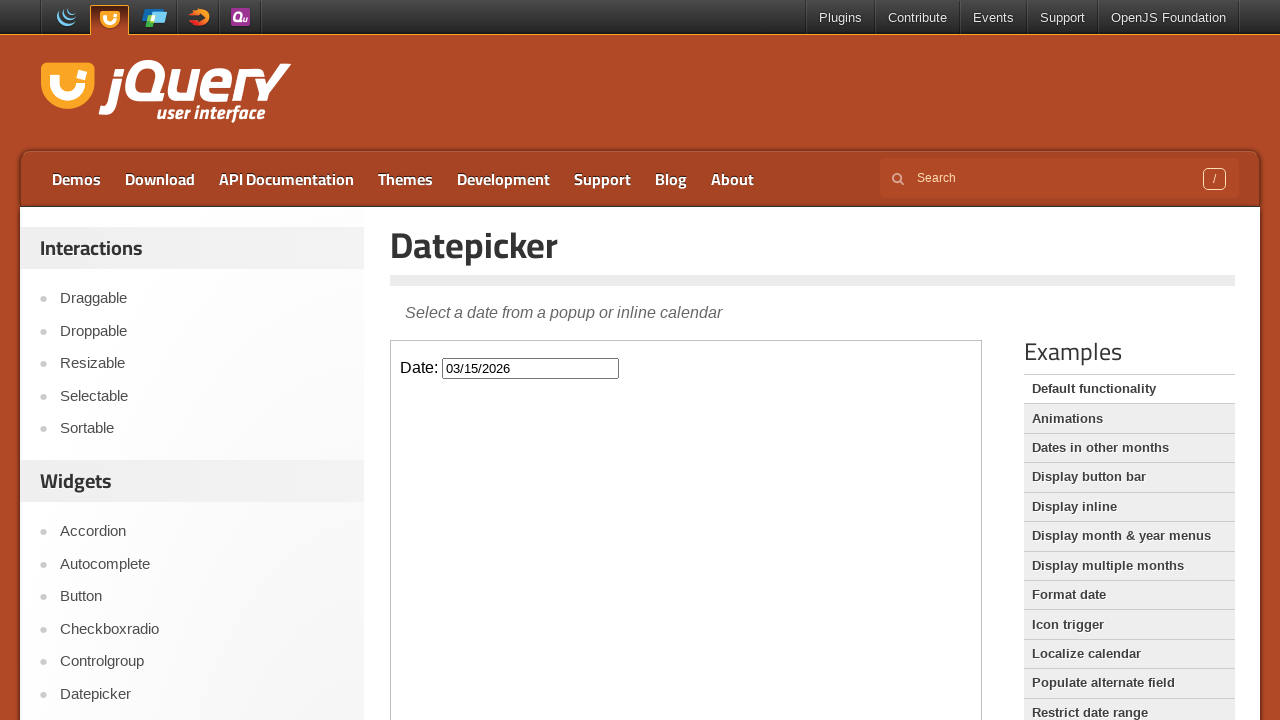